Tests element display states and fills visible form fields

Starting URL: https://automationfc.github.io/basic-form/index.html

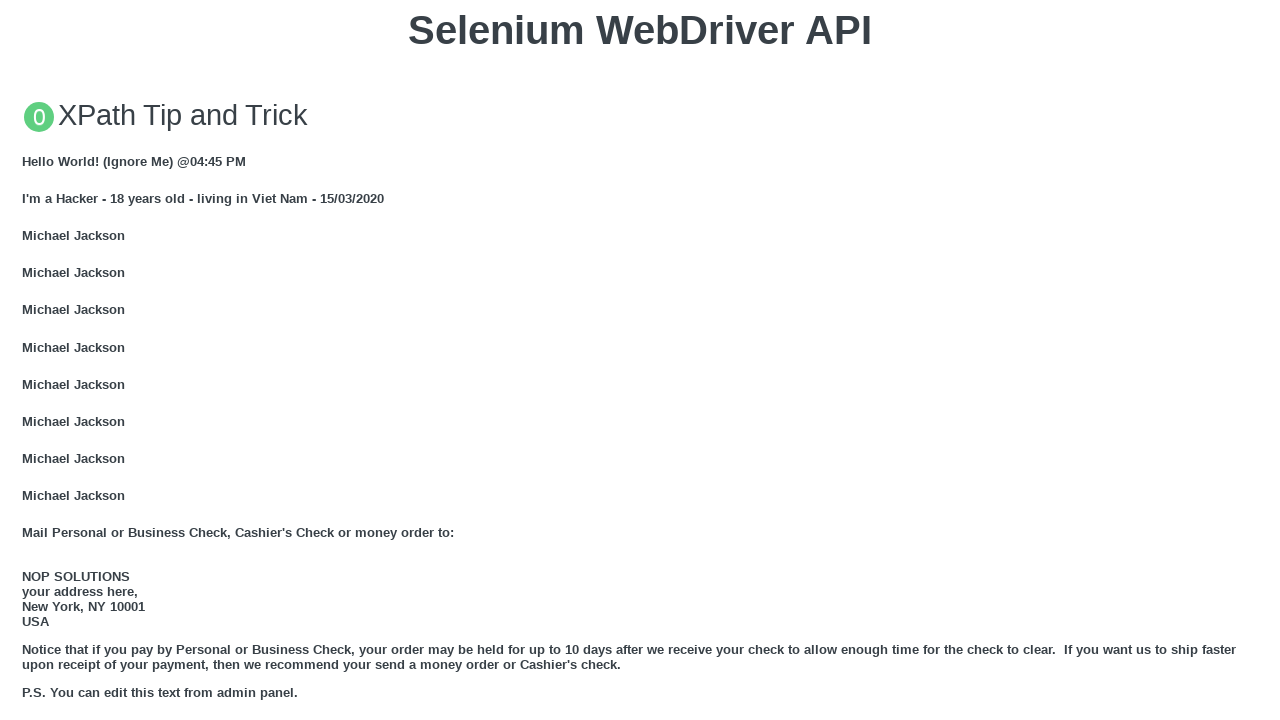

Email textbox is visible and filled with 'Automation Testing' on #mail
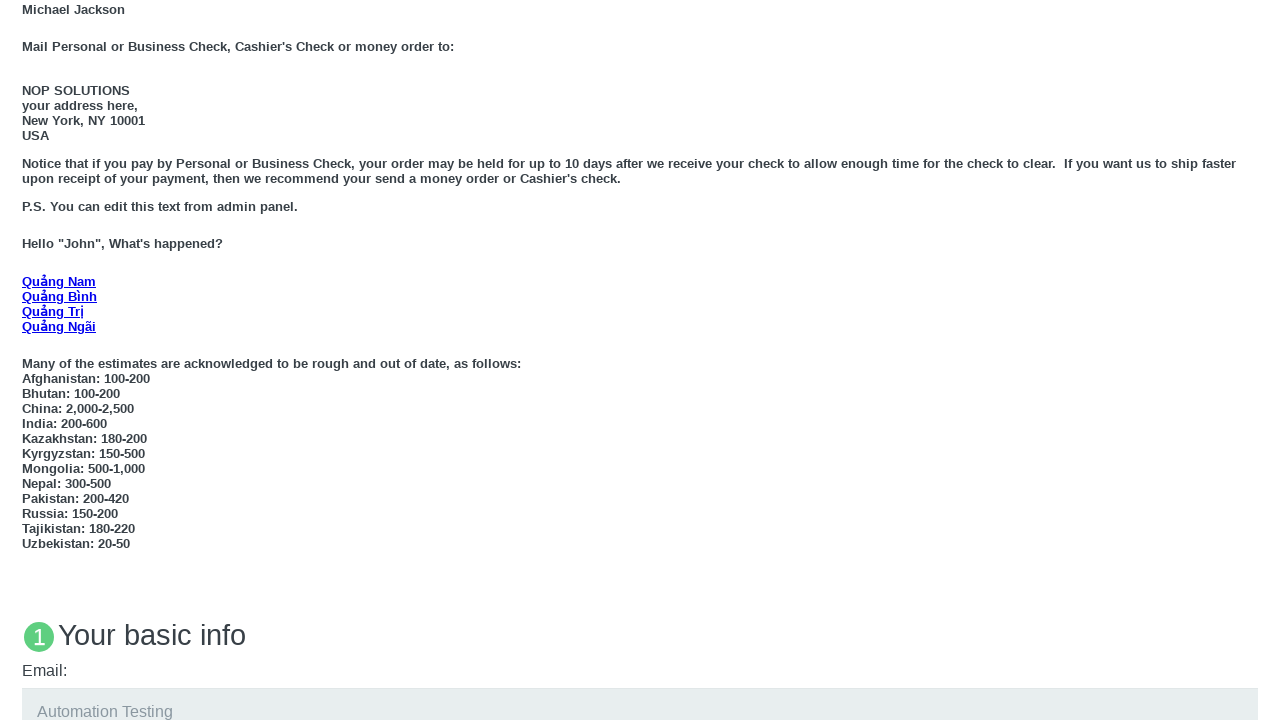

Education textarea is visible and filled with 'Automation Testing' on #edu
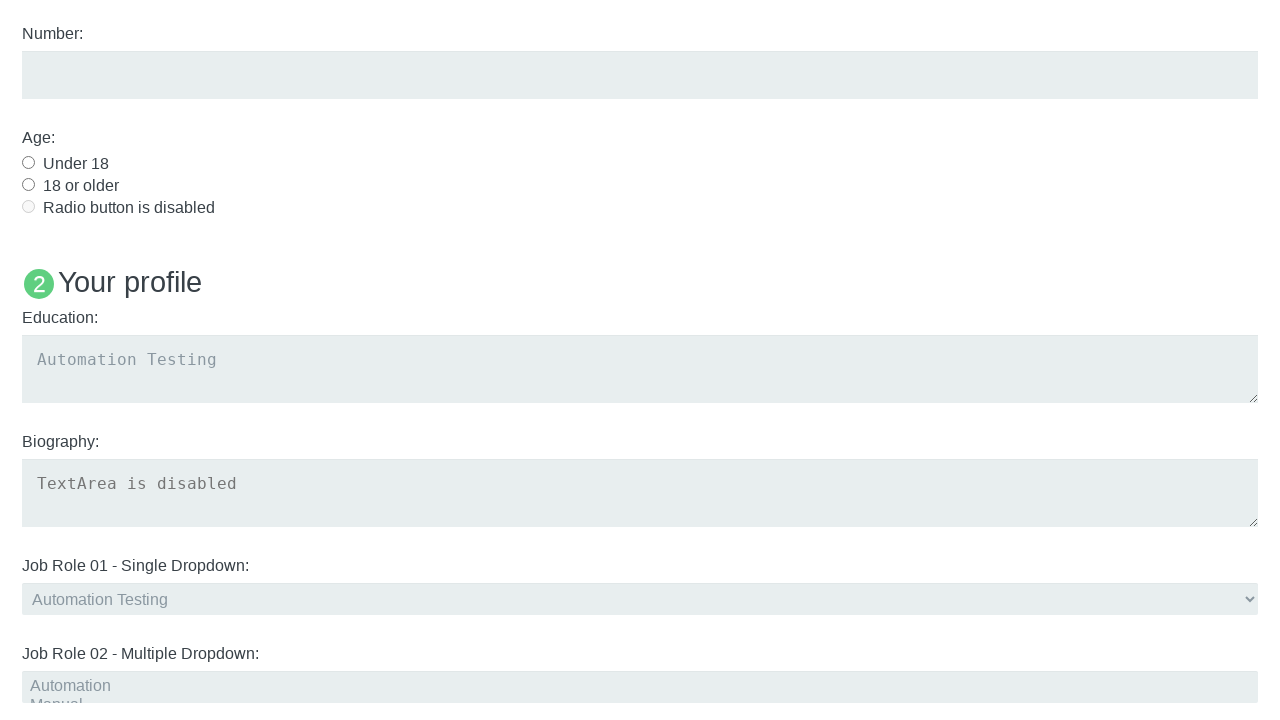

Age under 18 radio button is visible and clicked at (28, 162) on #under_18
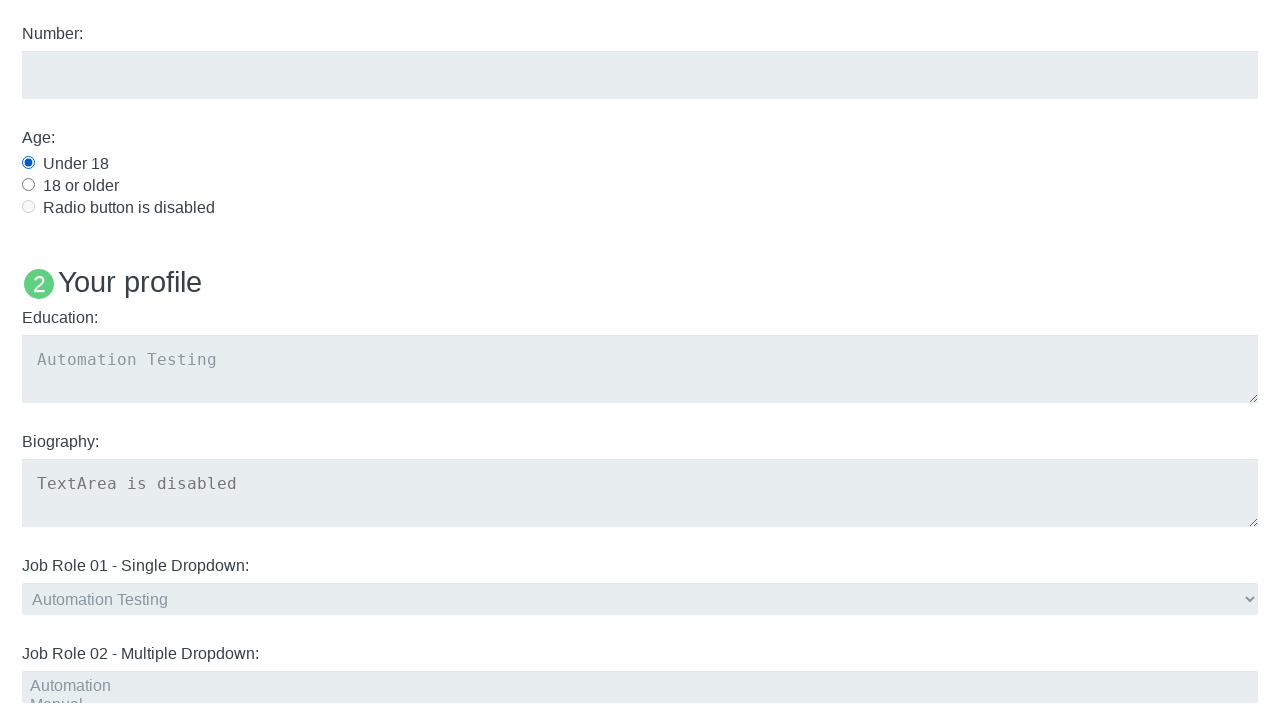

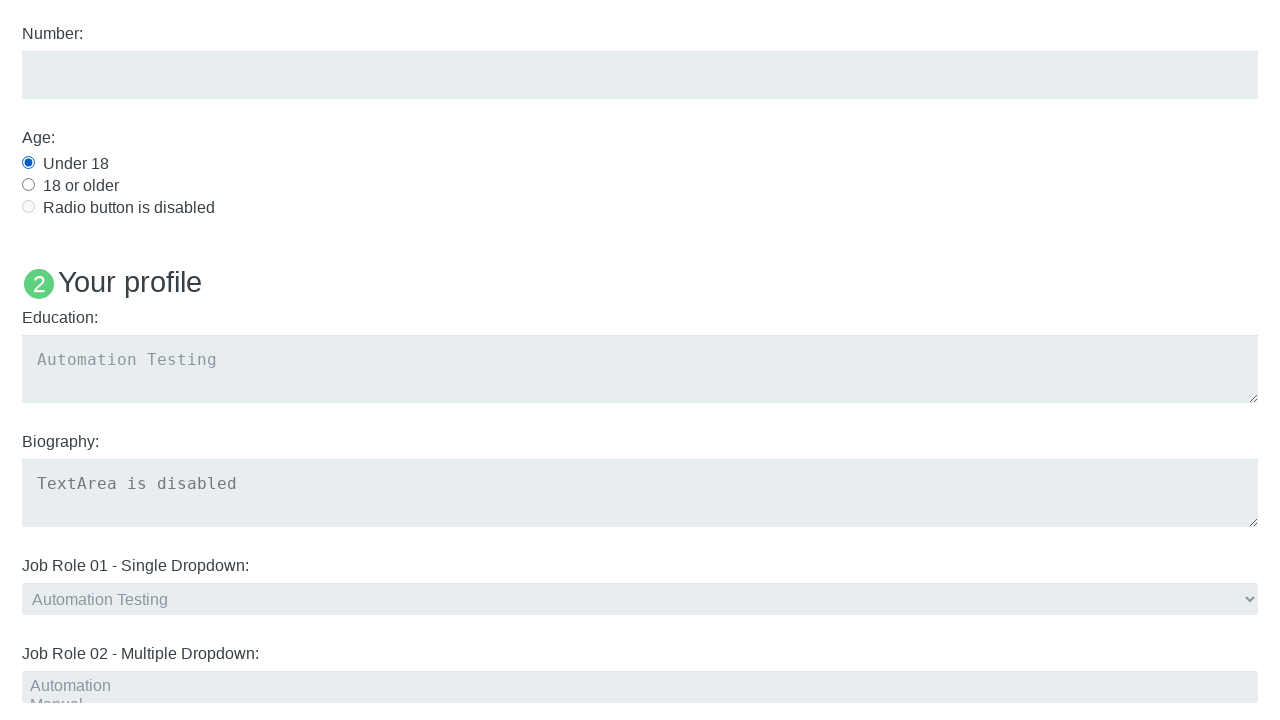